Tests dropdown functionality on a signup page by verifying that a specific state option exists in the dropdown and selecting multiple hobbies from a multi-select dropdown

Starting URL: https://freelance-learn-automation.vercel.app/signup

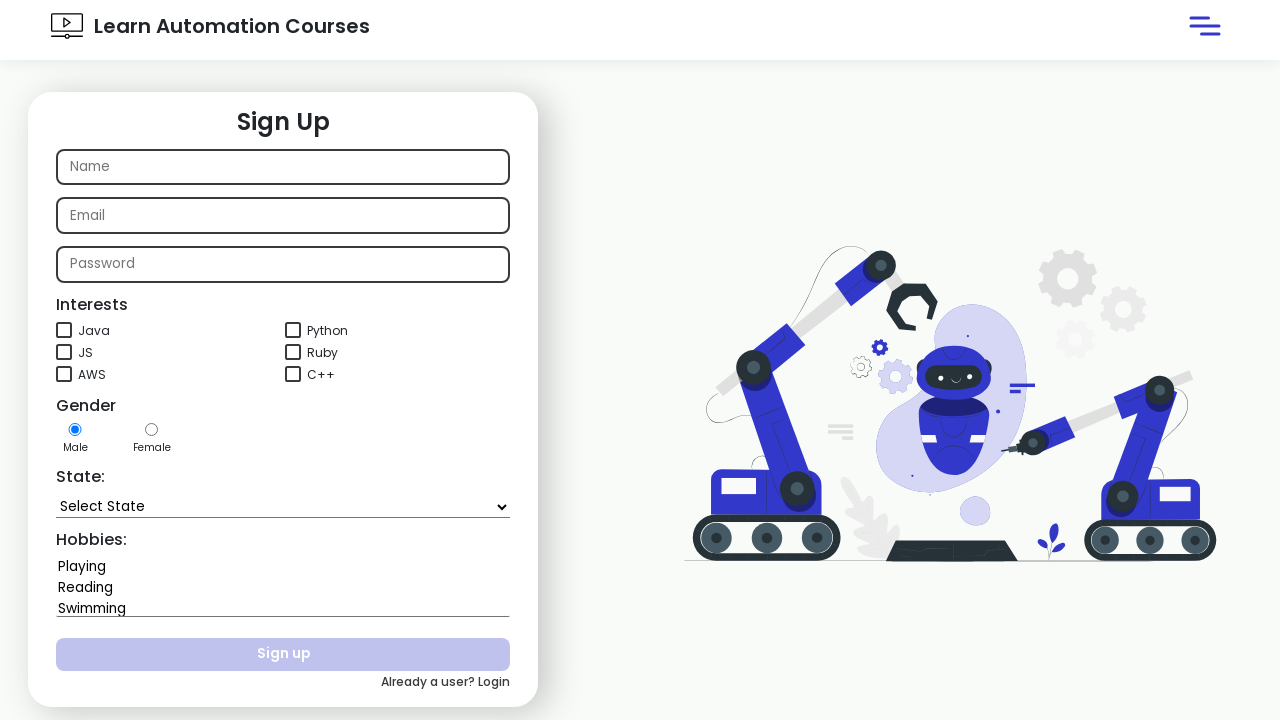

Waited for state dropdown to load
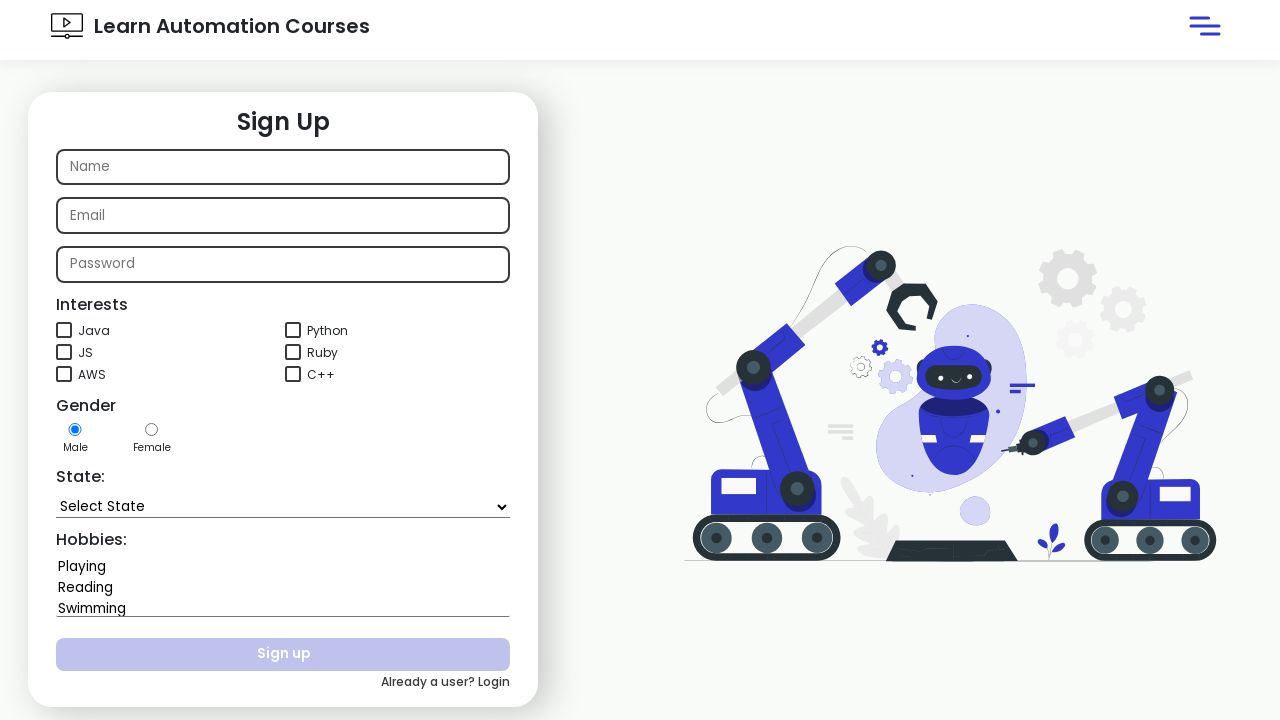

Retrieved all options from state dropdown
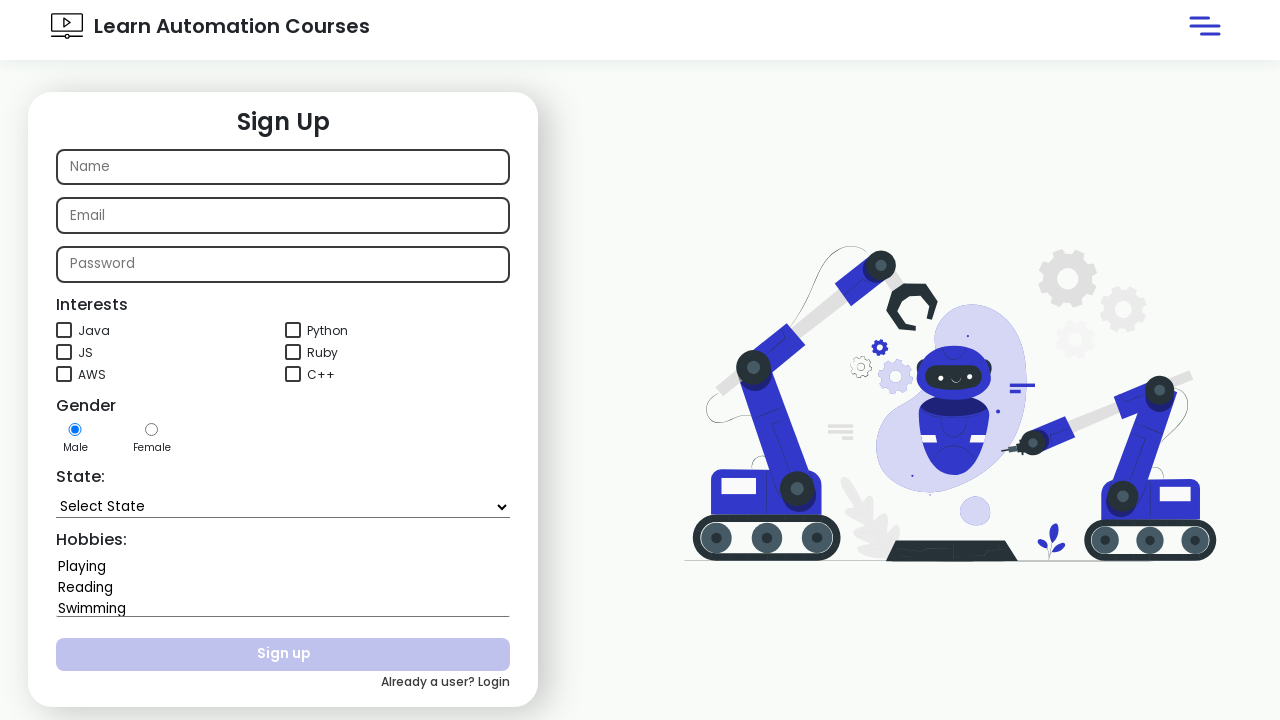

Searched through state options and found Rajasthan
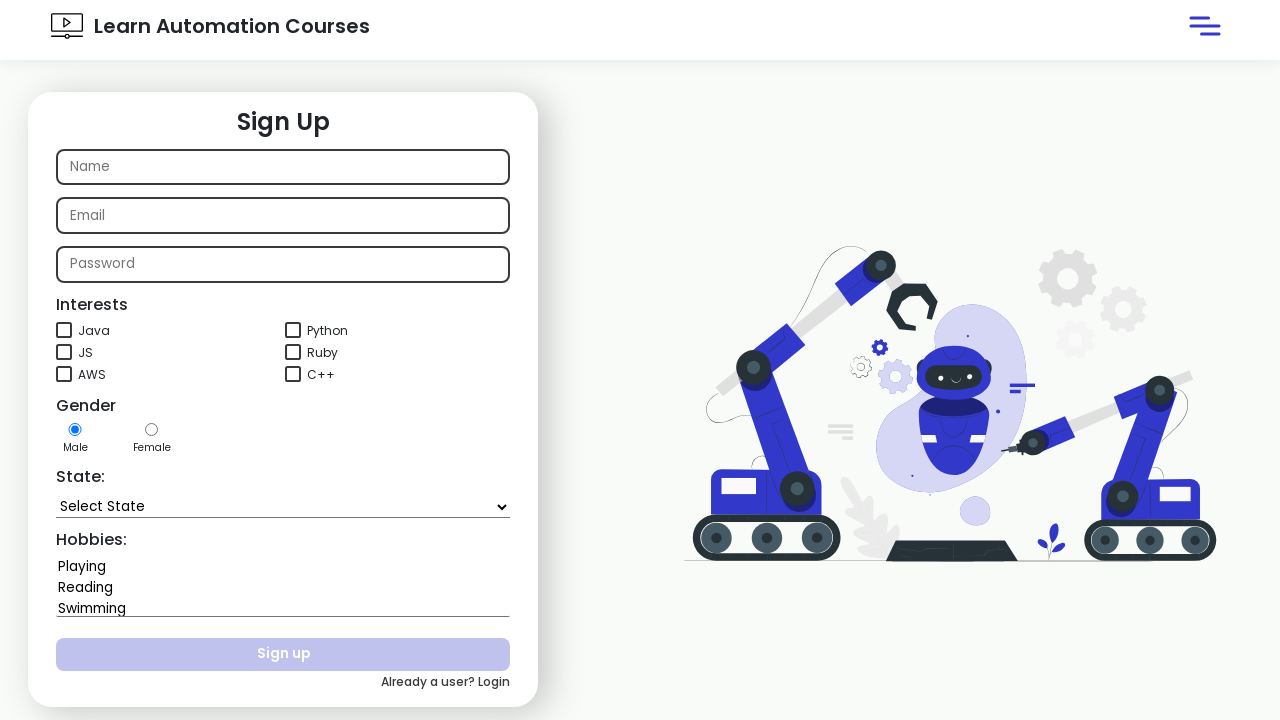

Verified that Rajasthan option exists in state dropdown
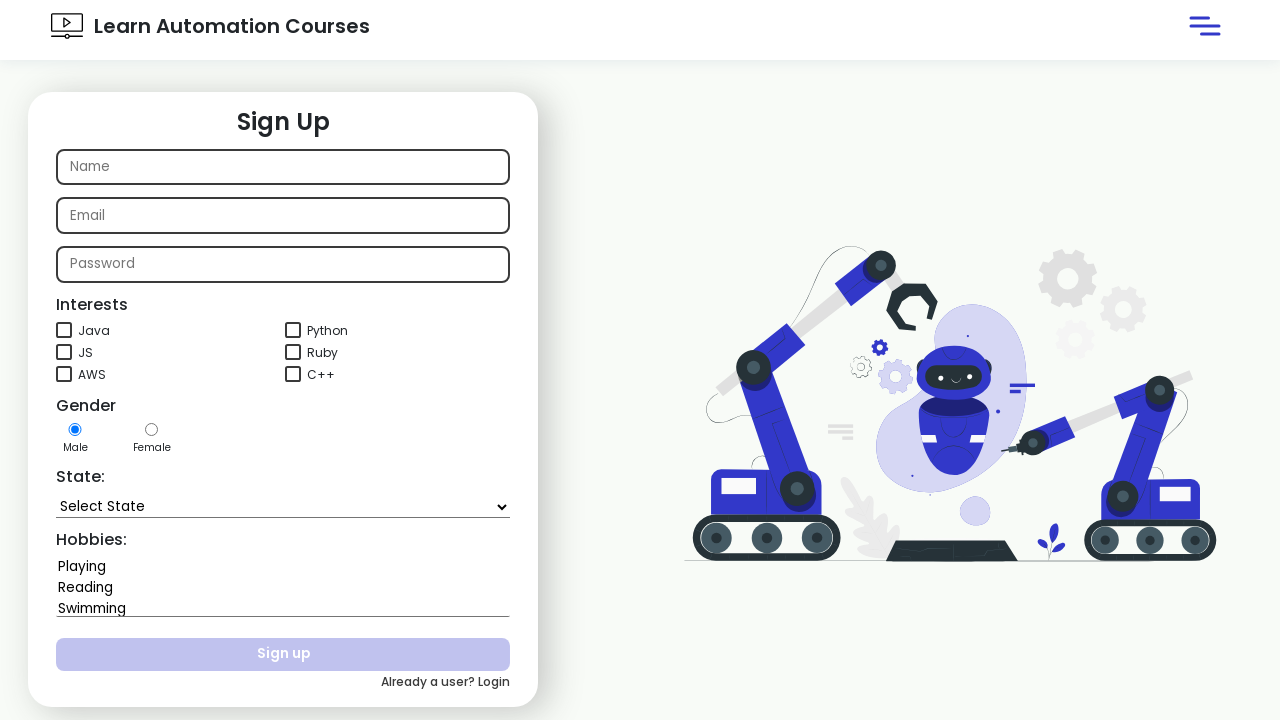

Selected multiple hobbies (Playing and Reading) from hobbies dropdown on #hobbies
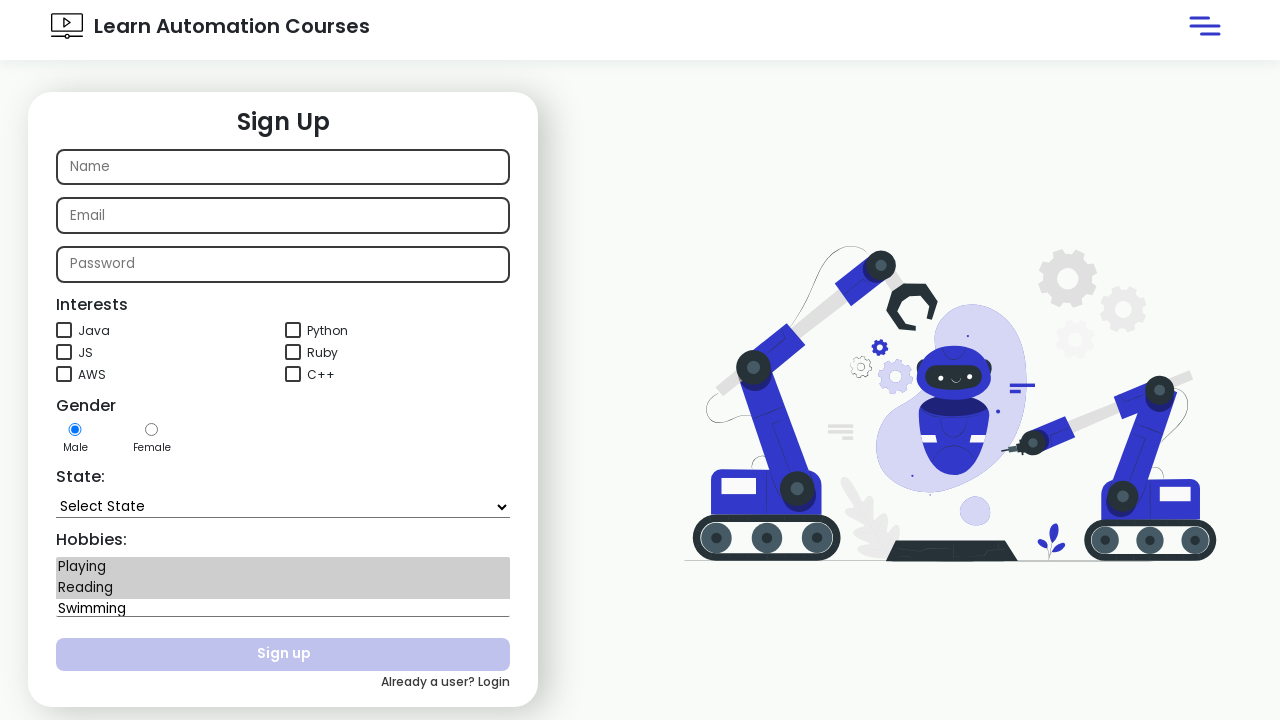

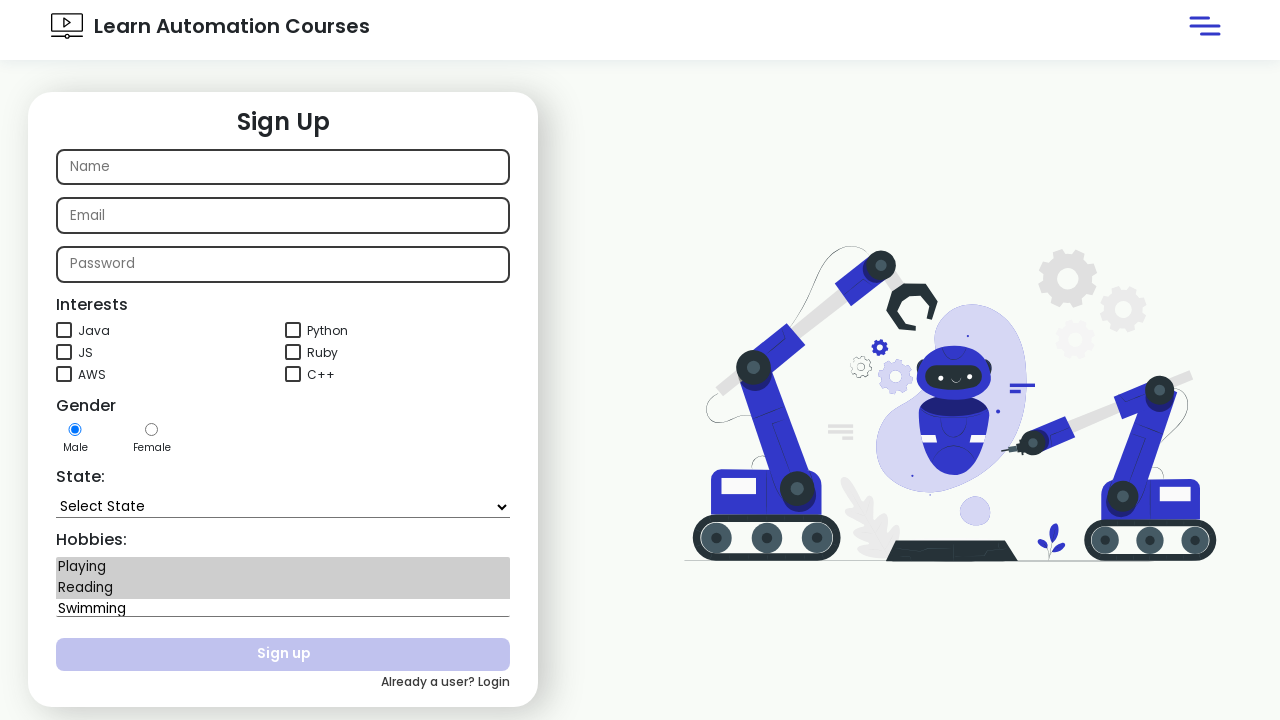